Tests repeating a SendKeys action by typing the character 'a' into a search input field 10 times

Starting URL: https://gravitymvctestapplication.azurewebsites.net/student

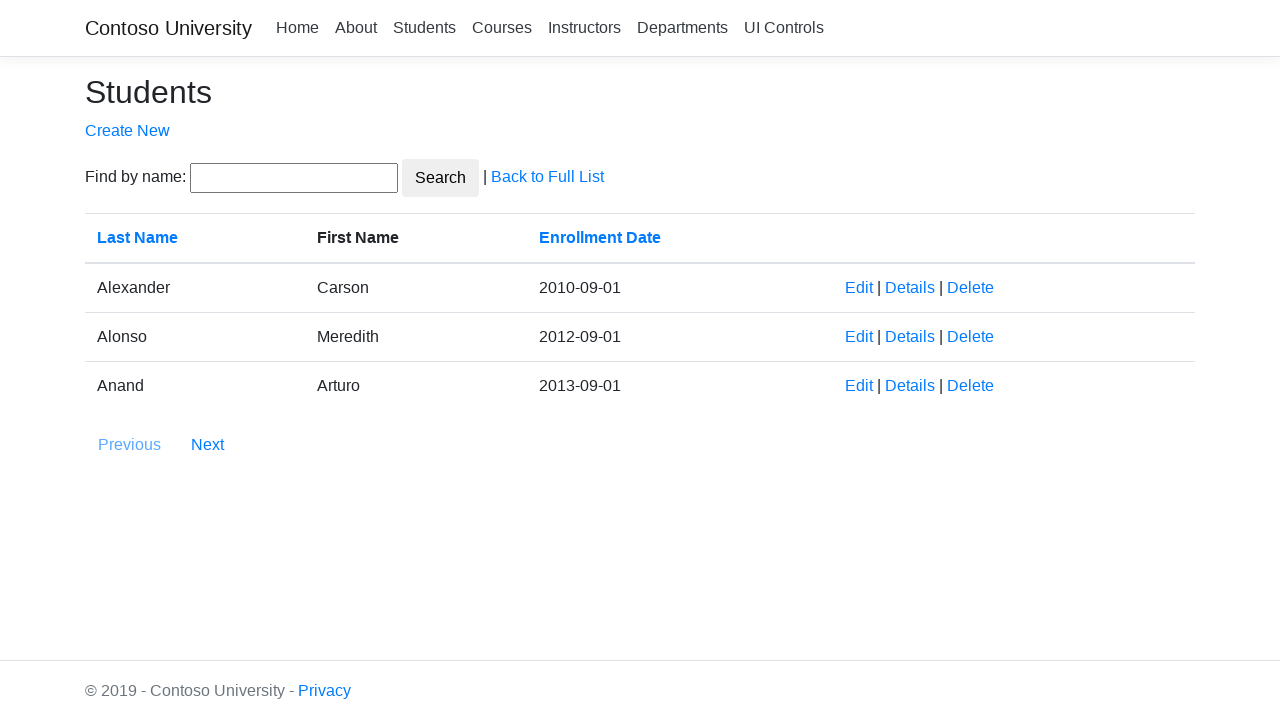

Typed 'a' into search field (iteration 1/10) on //input[@id='SearchString']
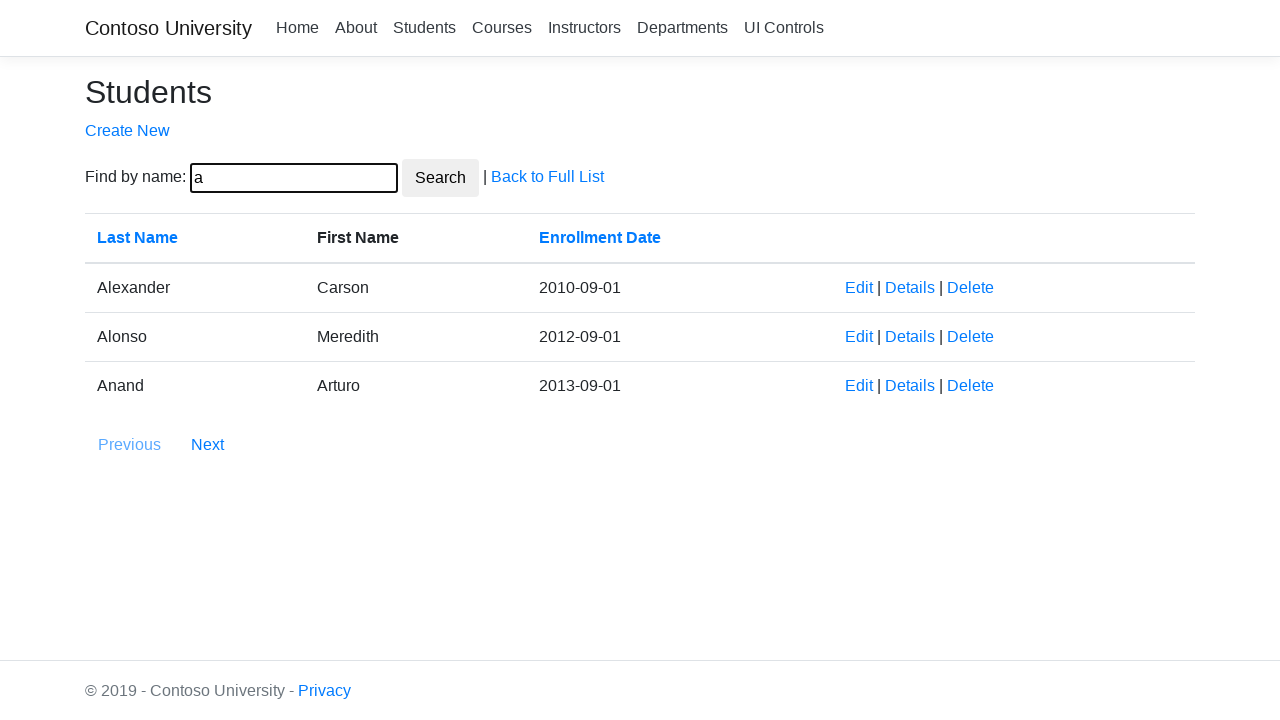

Typed 'a' into search field (iteration 2/10) on //input[@id='SearchString']
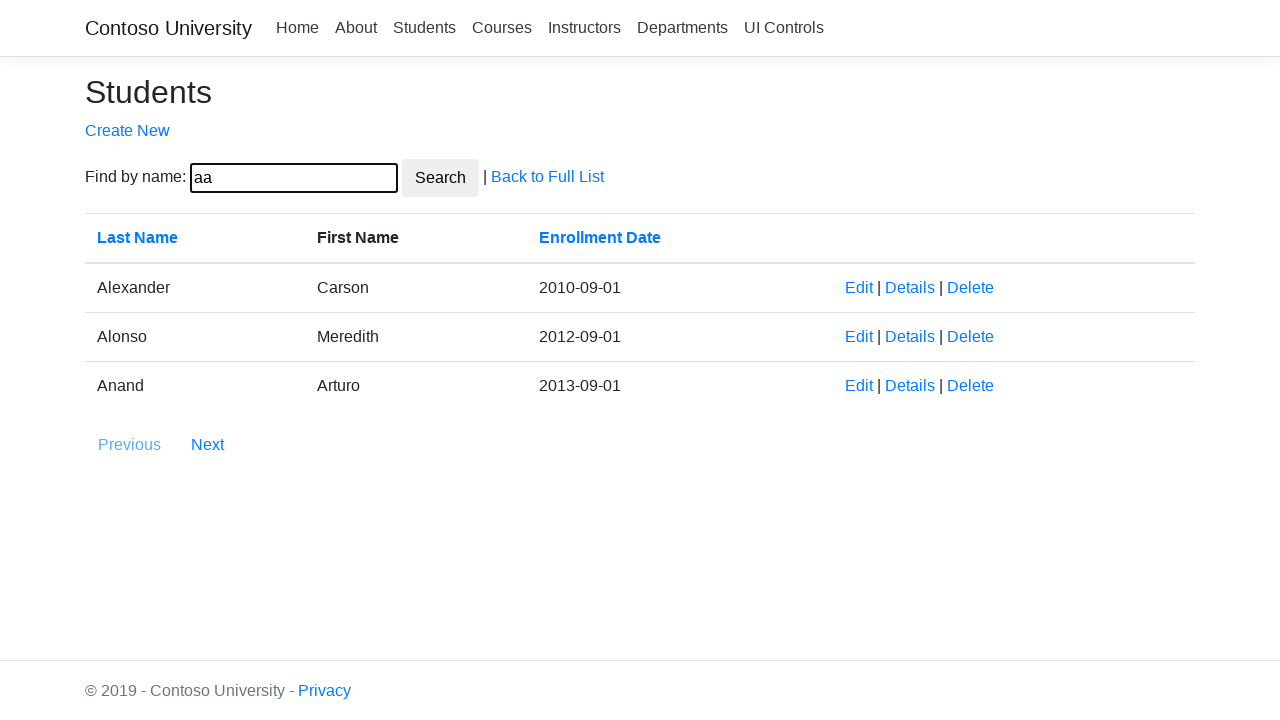

Typed 'a' into search field (iteration 3/10) on //input[@id='SearchString']
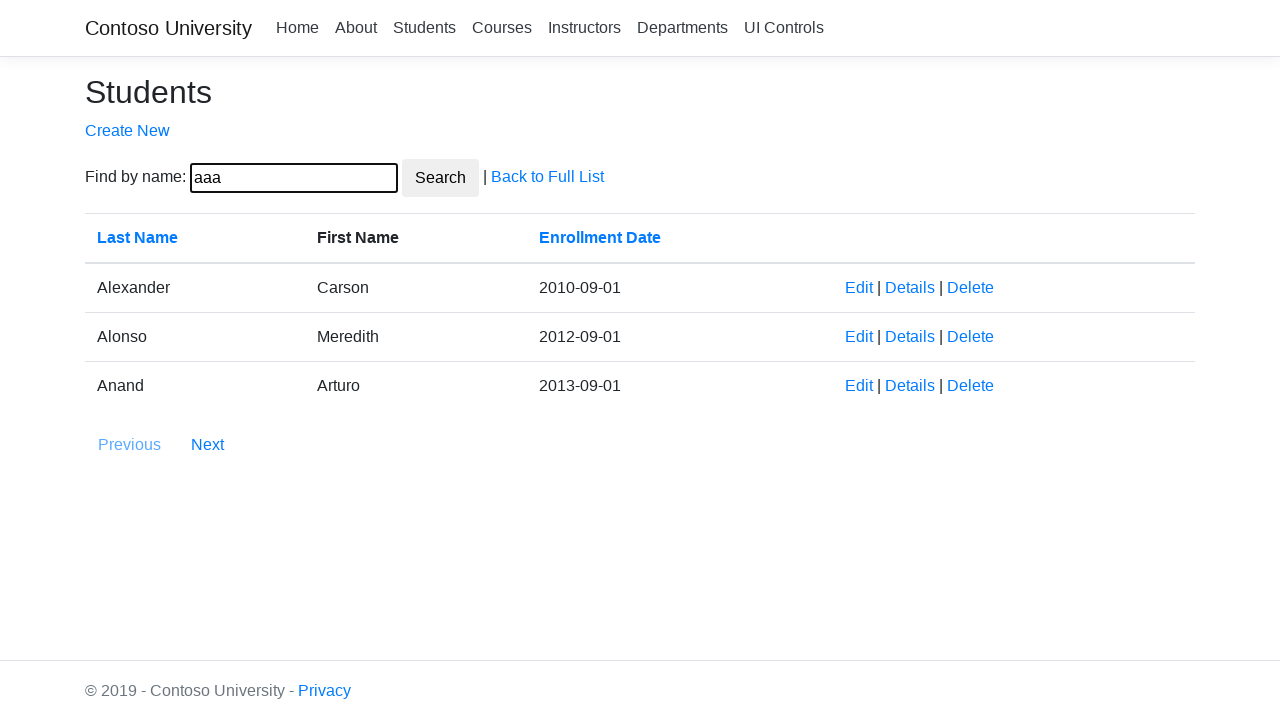

Typed 'a' into search field (iteration 4/10) on //input[@id='SearchString']
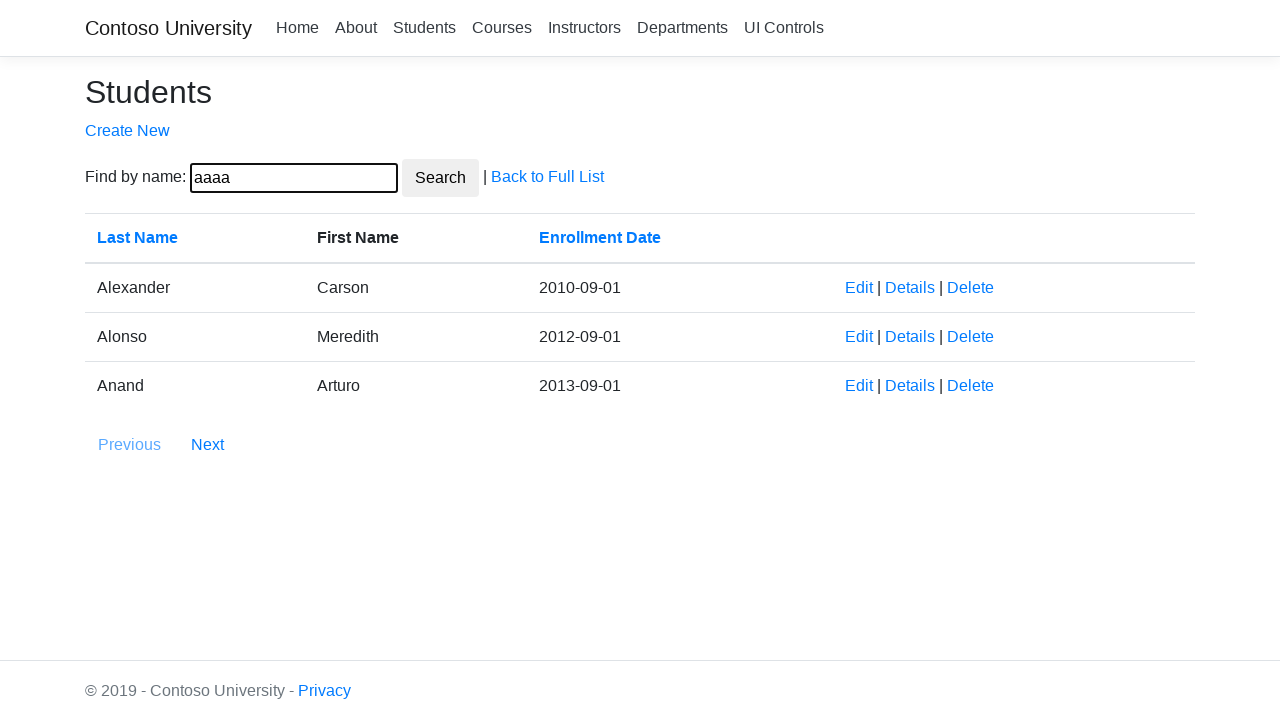

Typed 'a' into search field (iteration 5/10) on //input[@id='SearchString']
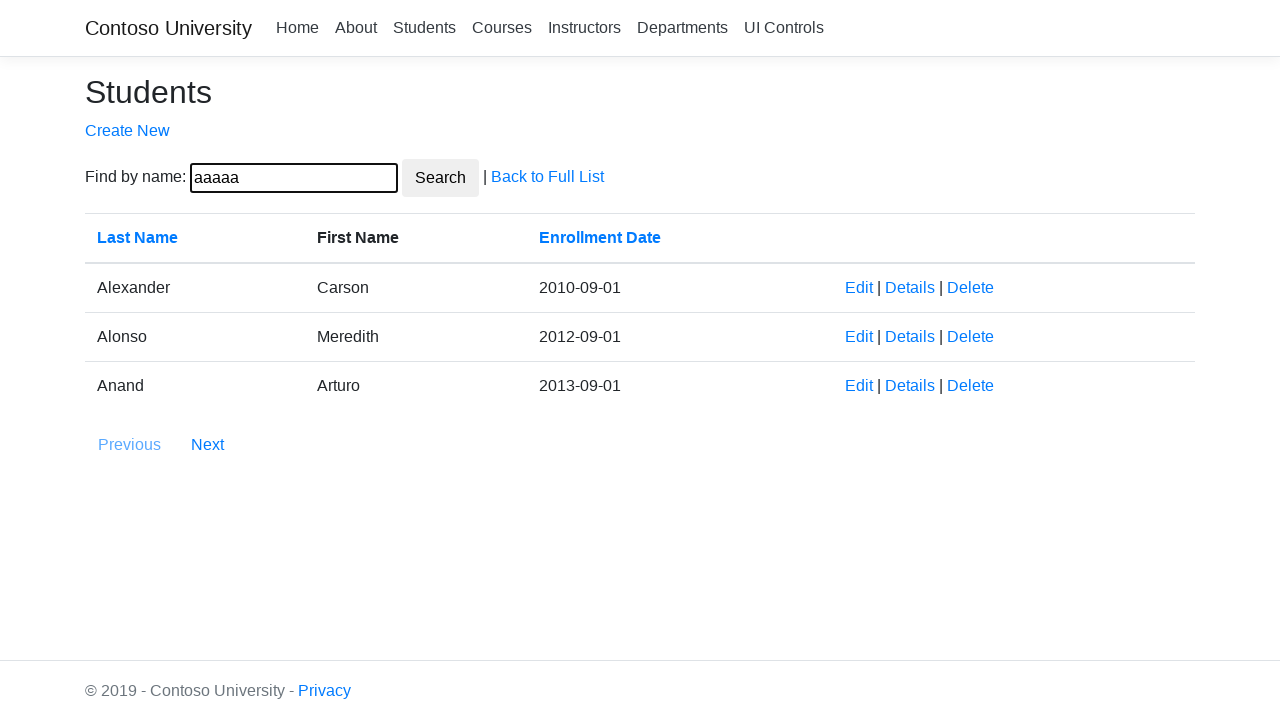

Typed 'a' into search field (iteration 6/10) on //input[@id='SearchString']
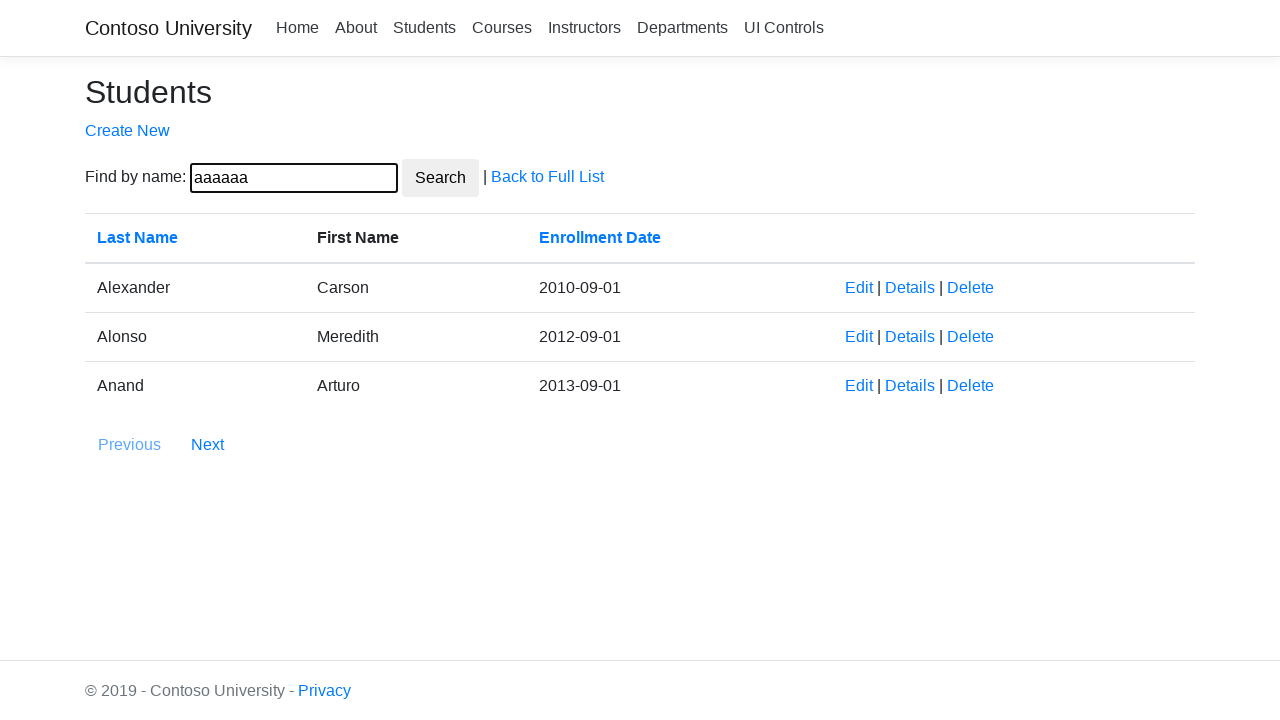

Typed 'a' into search field (iteration 7/10) on //input[@id='SearchString']
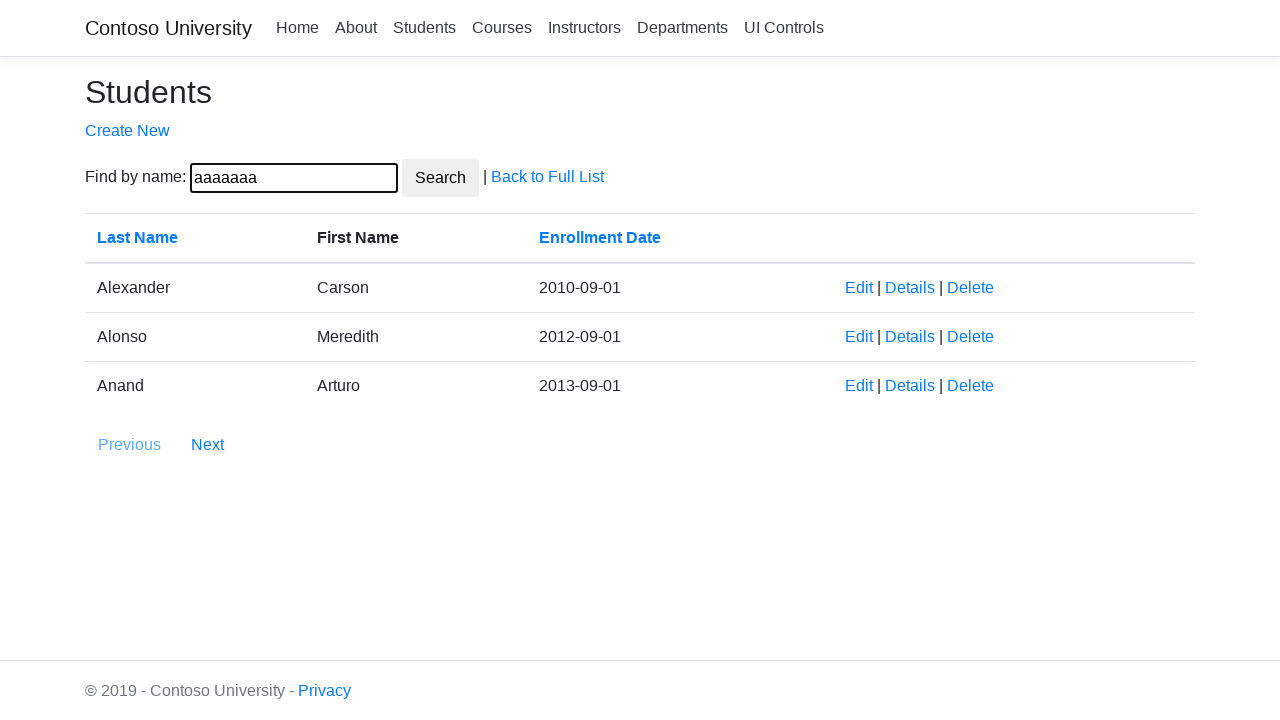

Typed 'a' into search field (iteration 8/10) on //input[@id='SearchString']
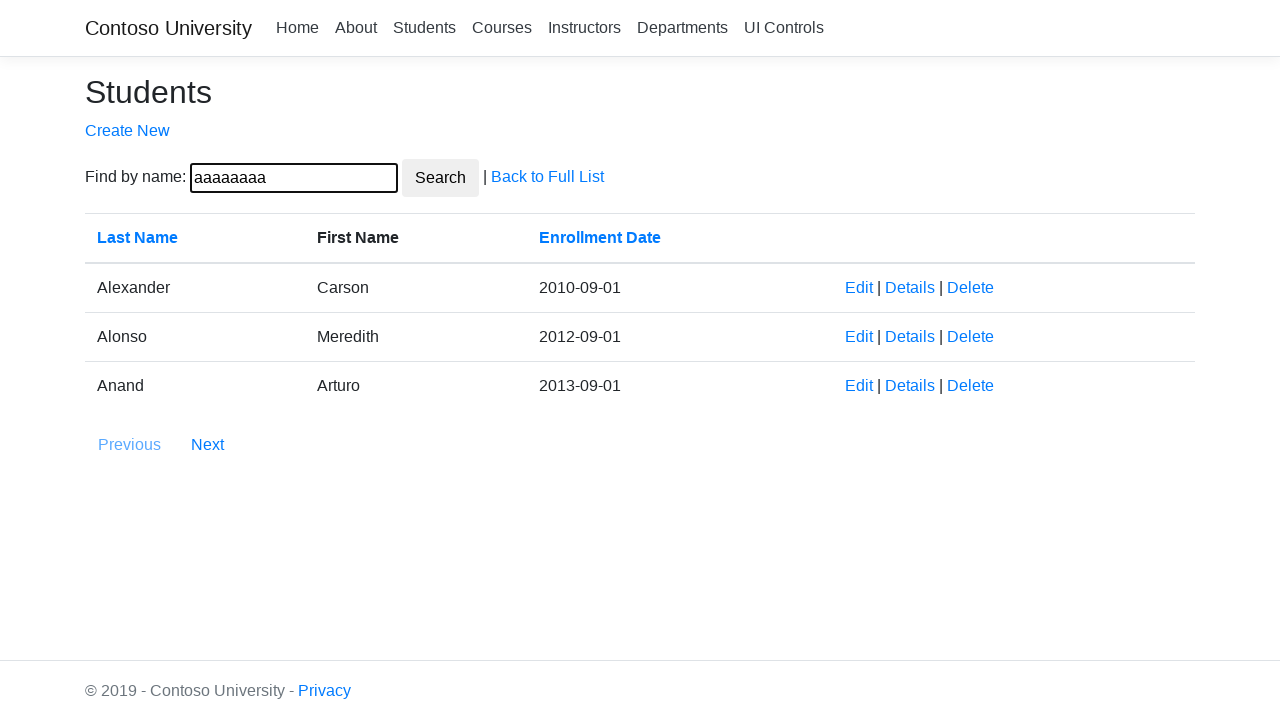

Typed 'a' into search field (iteration 9/10) on //input[@id='SearchString']
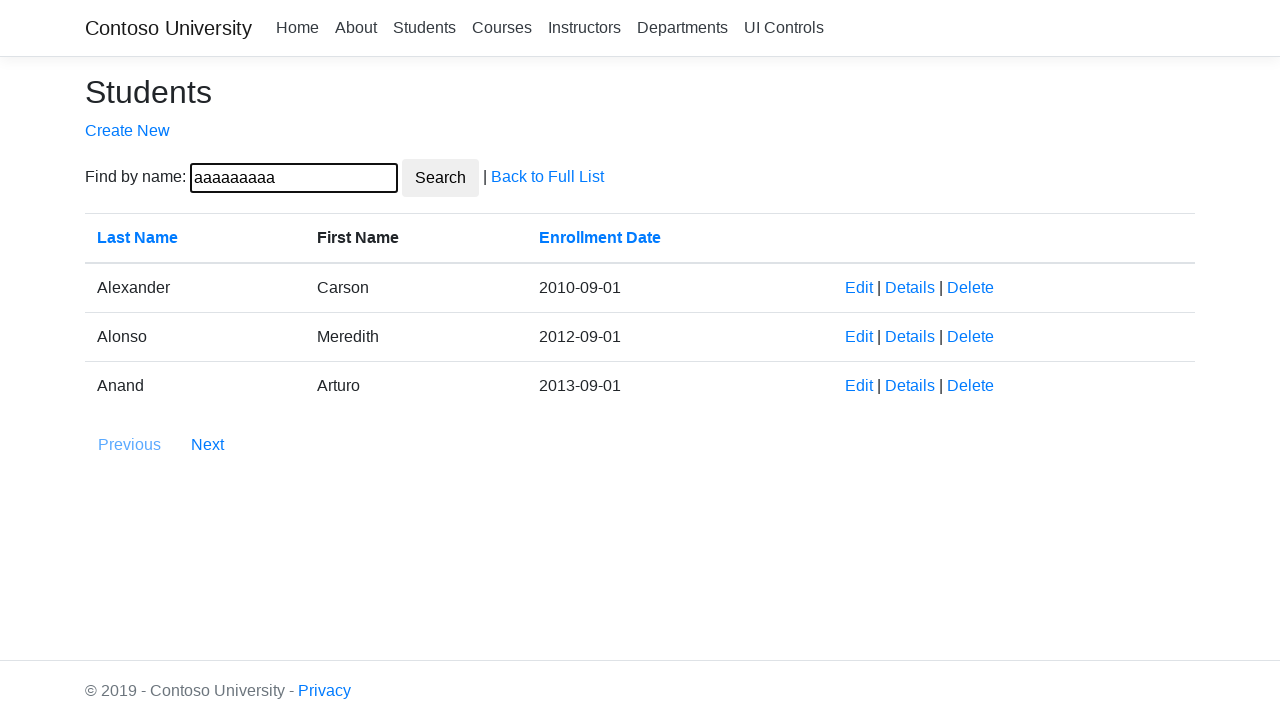

Typed 'a' into search field (iteration 10/10) on //input[@id='SearchString']
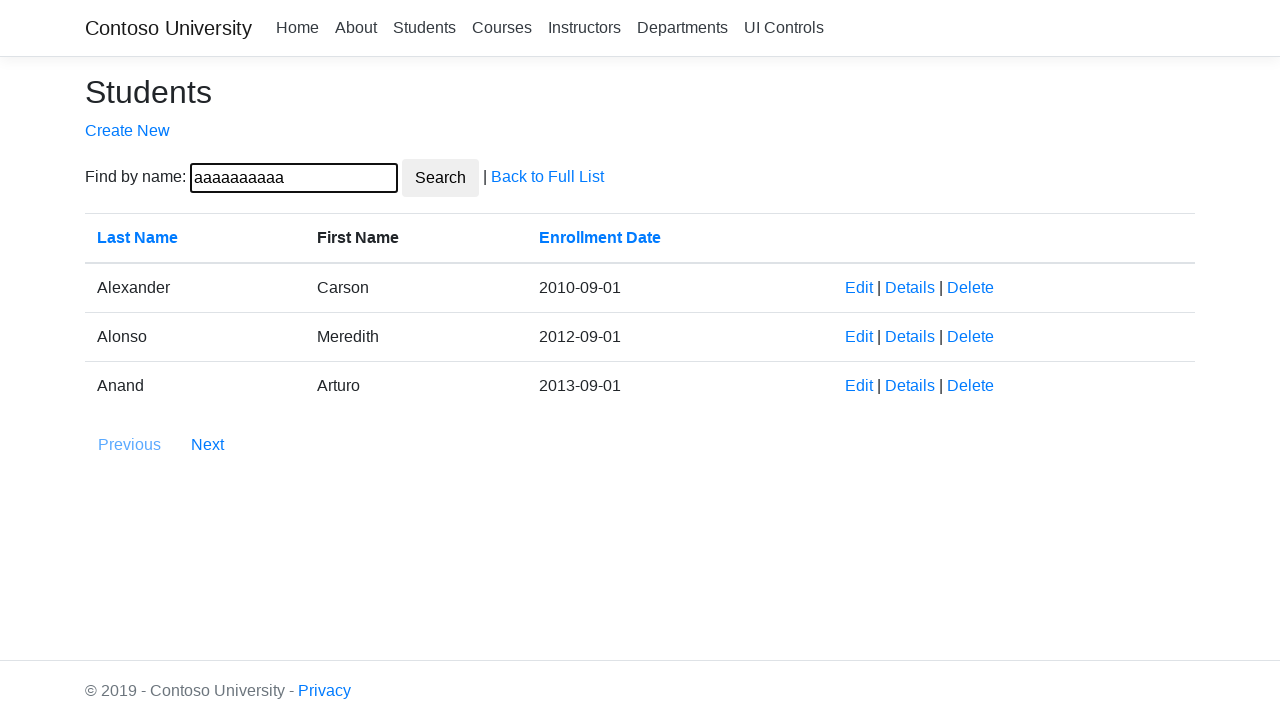

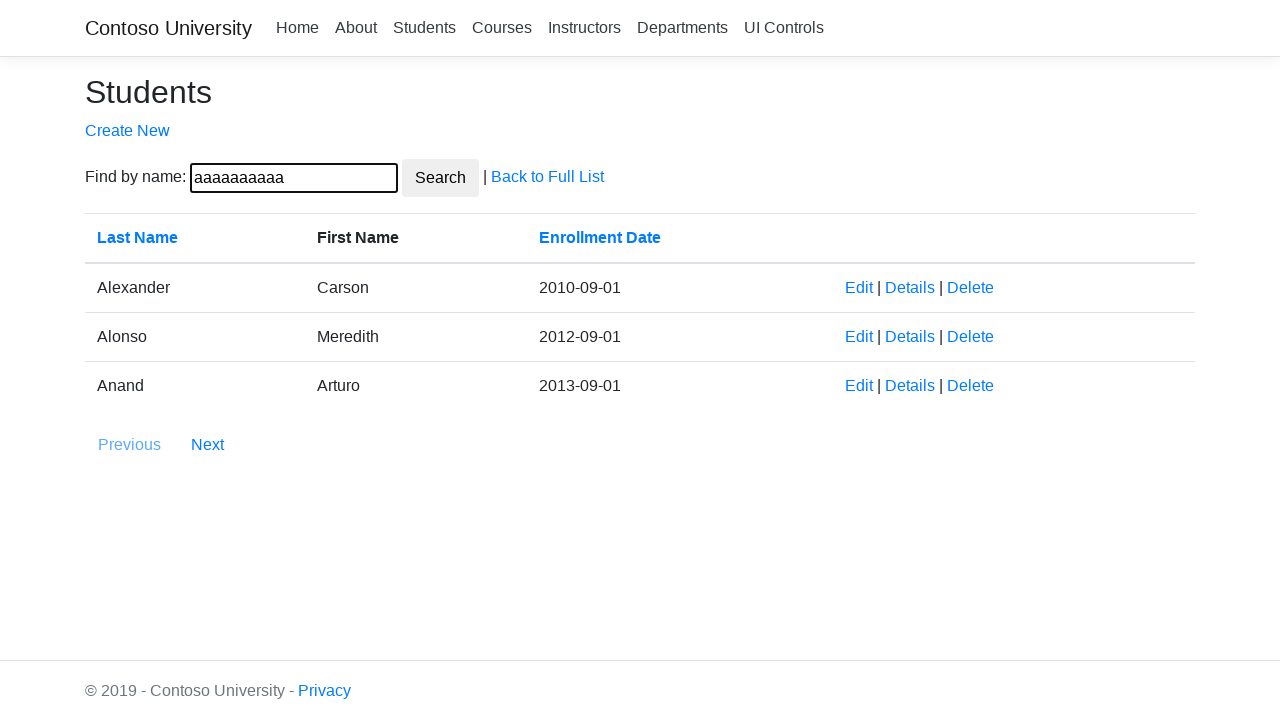